Tests the simple notes application by creating a new note with a title and details, clicking the add button, and verifying the note appears in the list.

Starting URL: https://testpages.herokuapp.com/styled/apps/notes/simplenotes.html

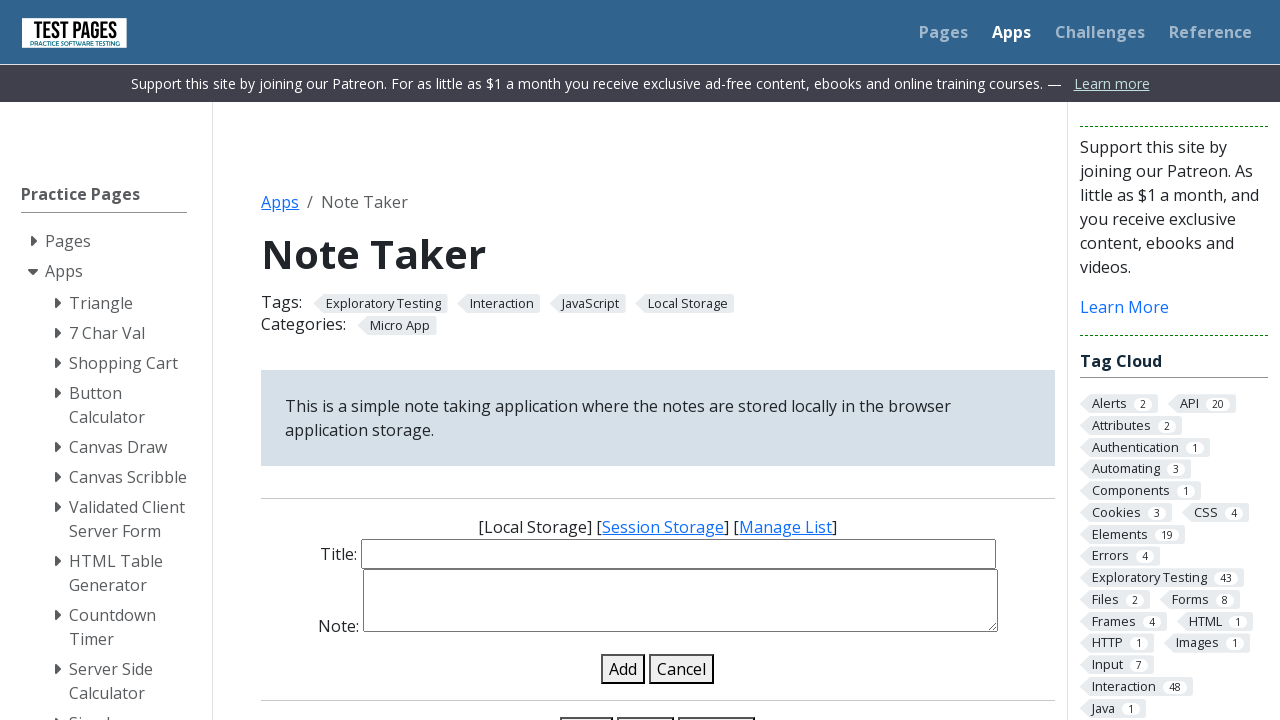

Filled note title input with 'My First Note' on #note-title-input
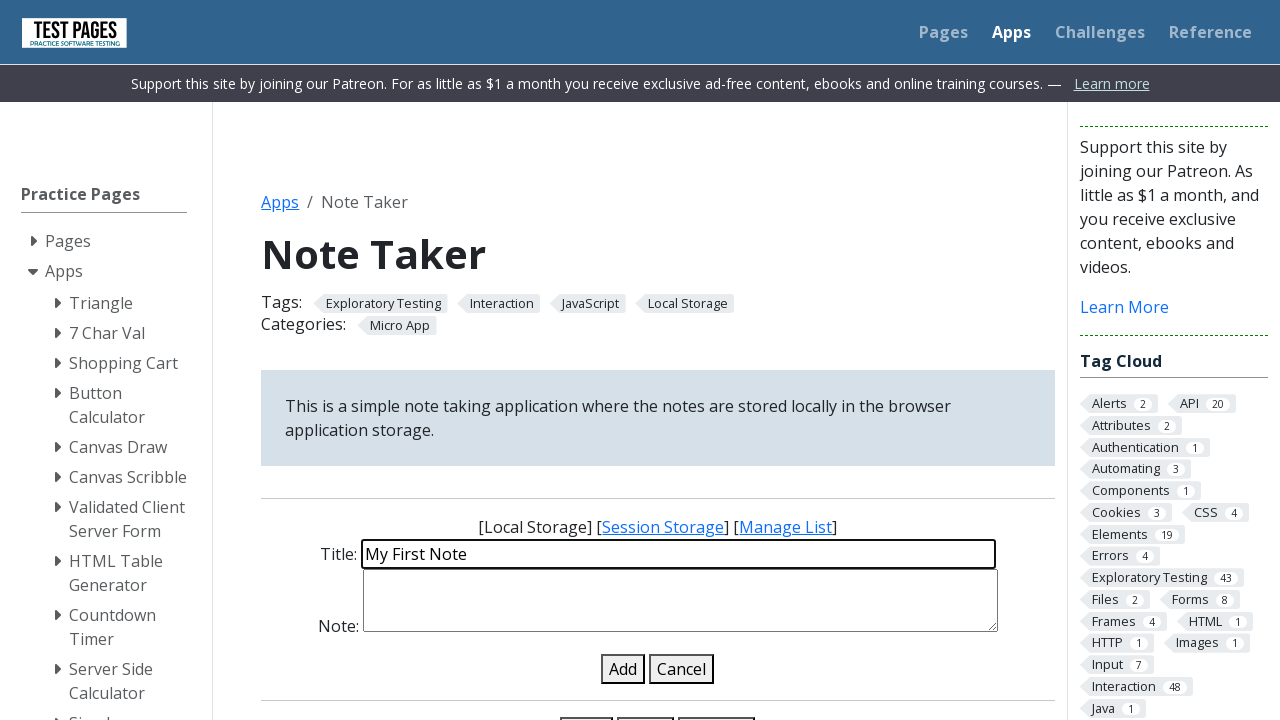

Filled note details input with multi-line content on #note-details-input
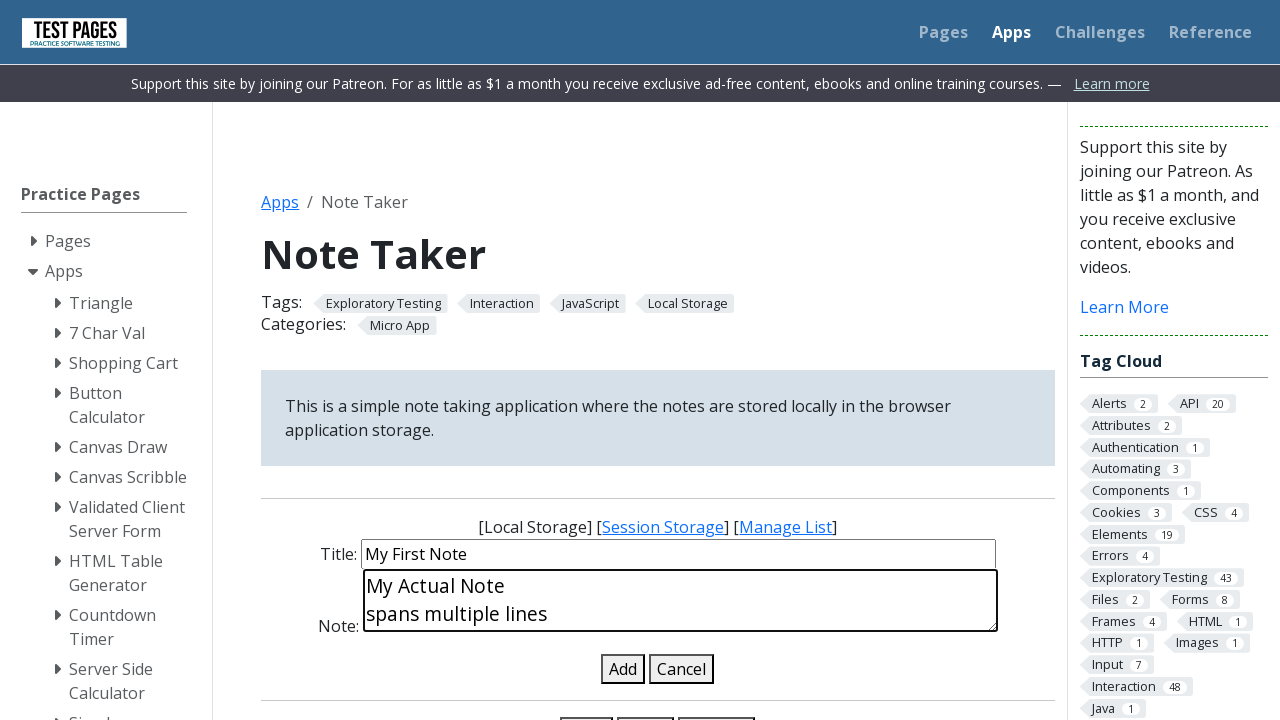

Clicked the Add Note button at (623, 669) on button#add-note
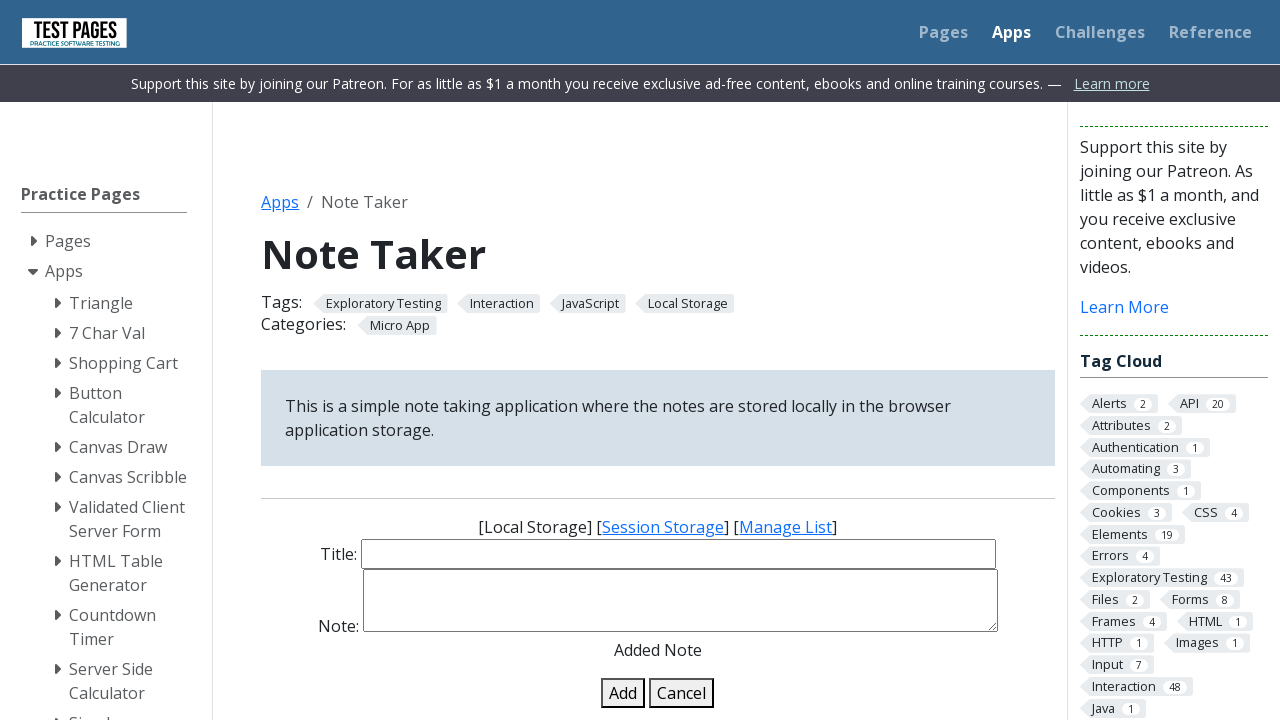

Waited for note to appear in the list
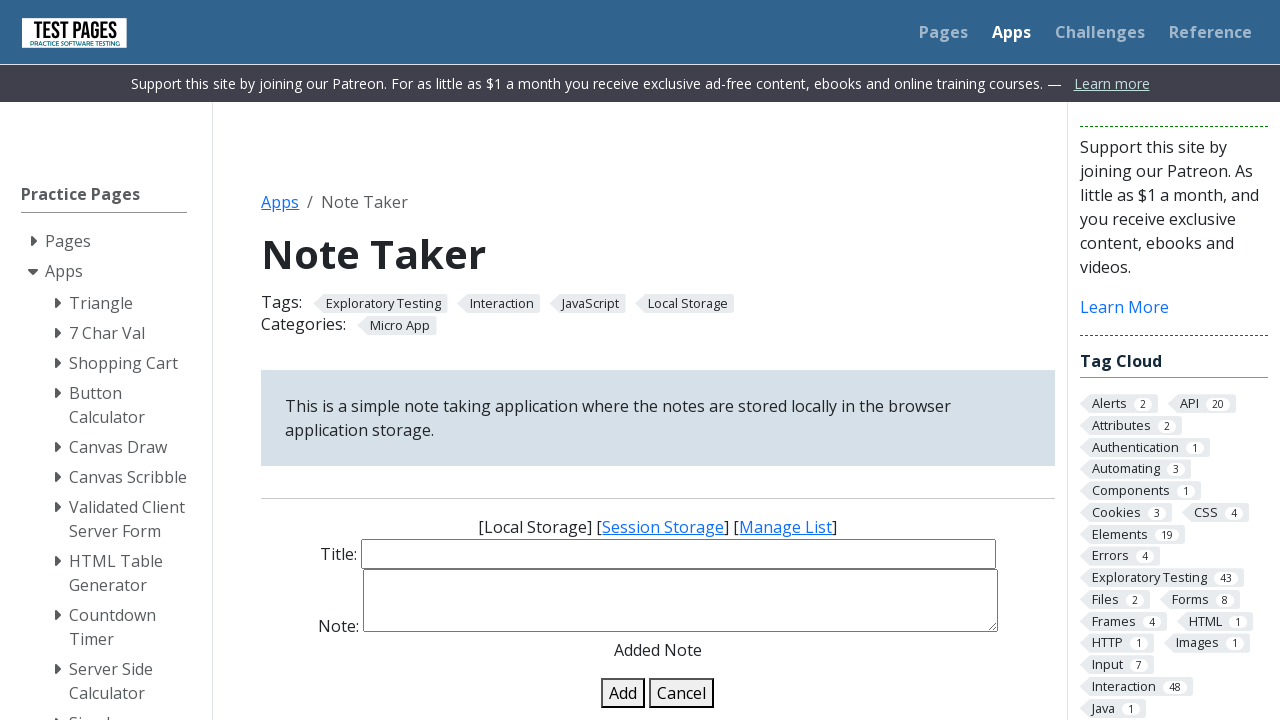

Located note element in the list by title text
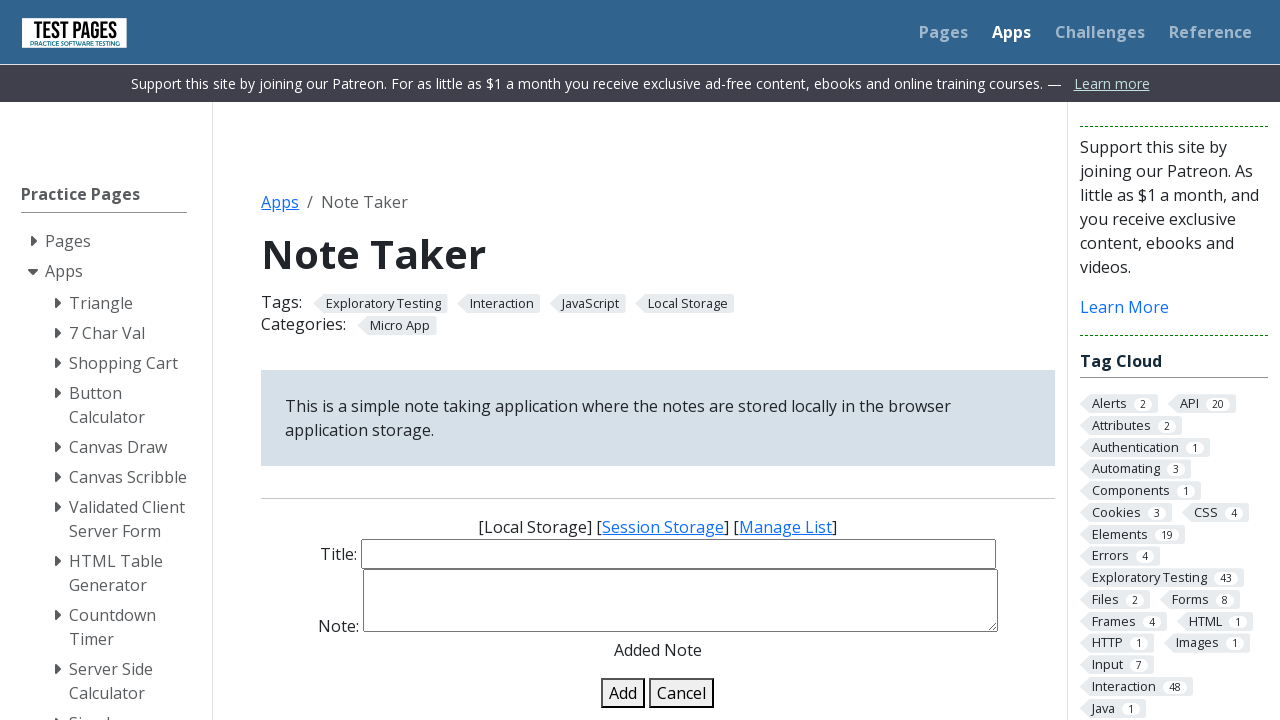

Verified that the note title appears in the list
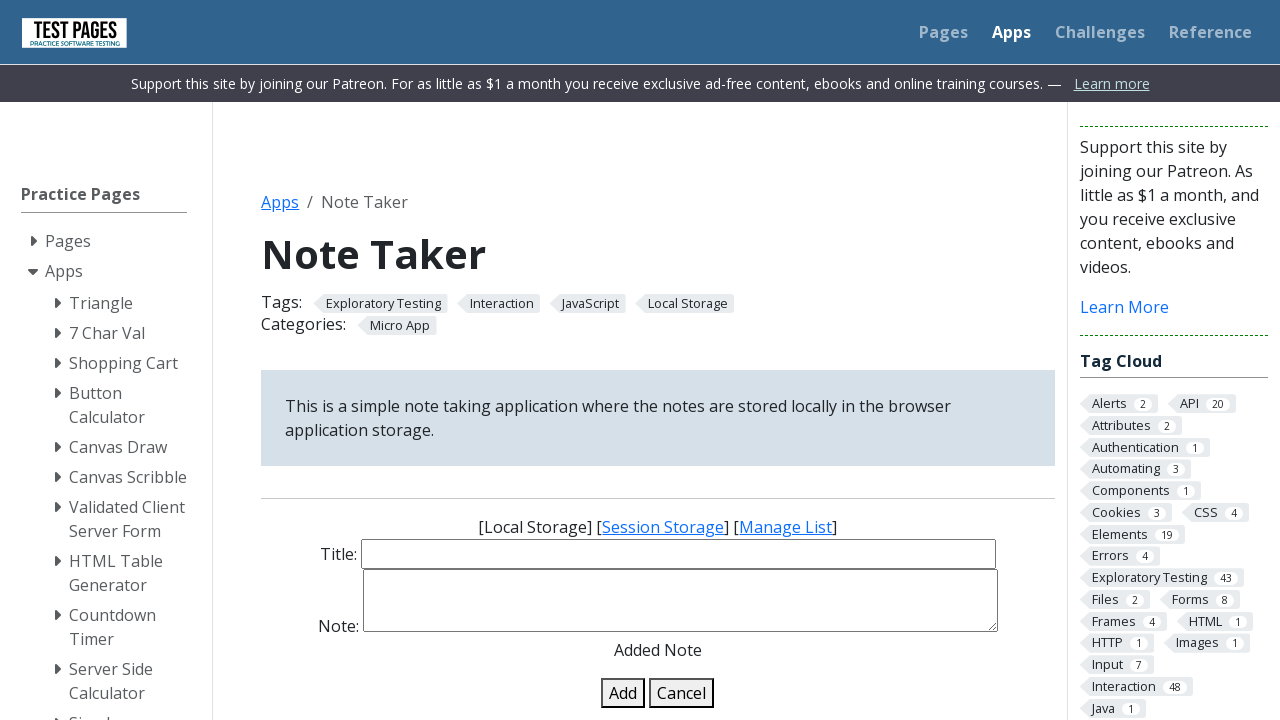

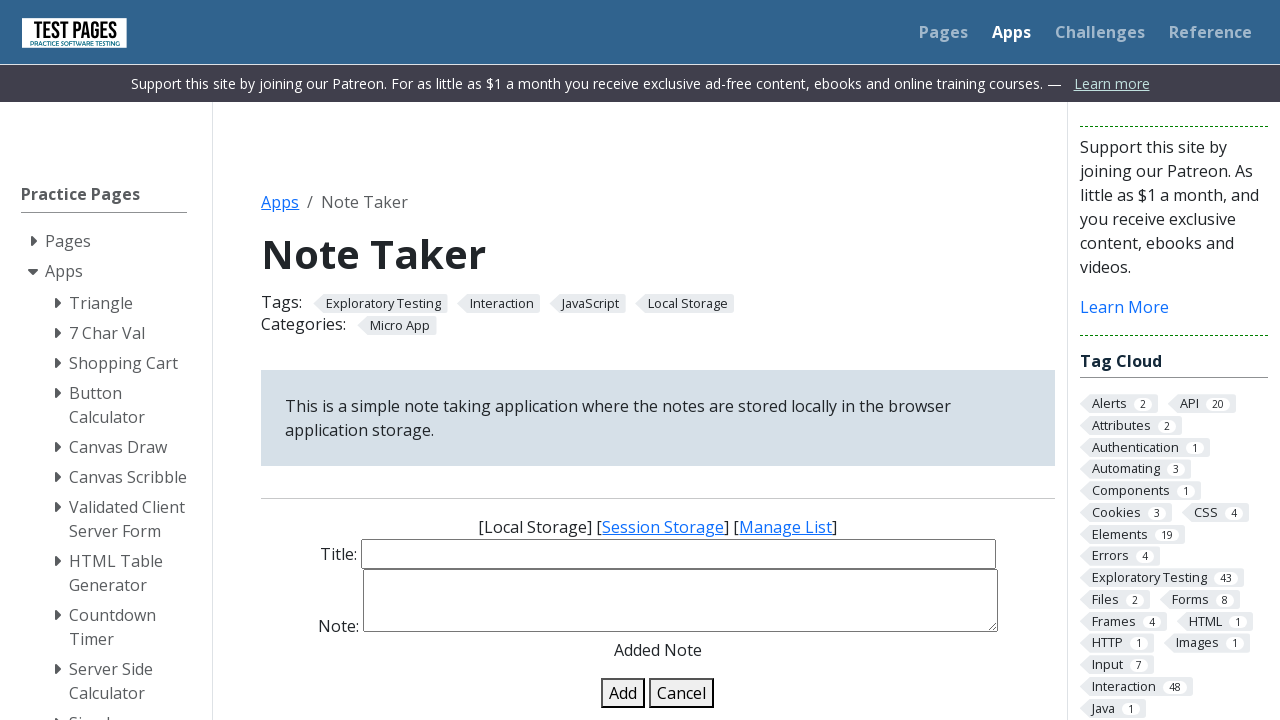